Tests opting out of A/B tests by adding an opt-out cookie and verifying the page heading changes from a test variation to the opt-out state

Starting URL: http://the-internet.herokuapp.com/abtest

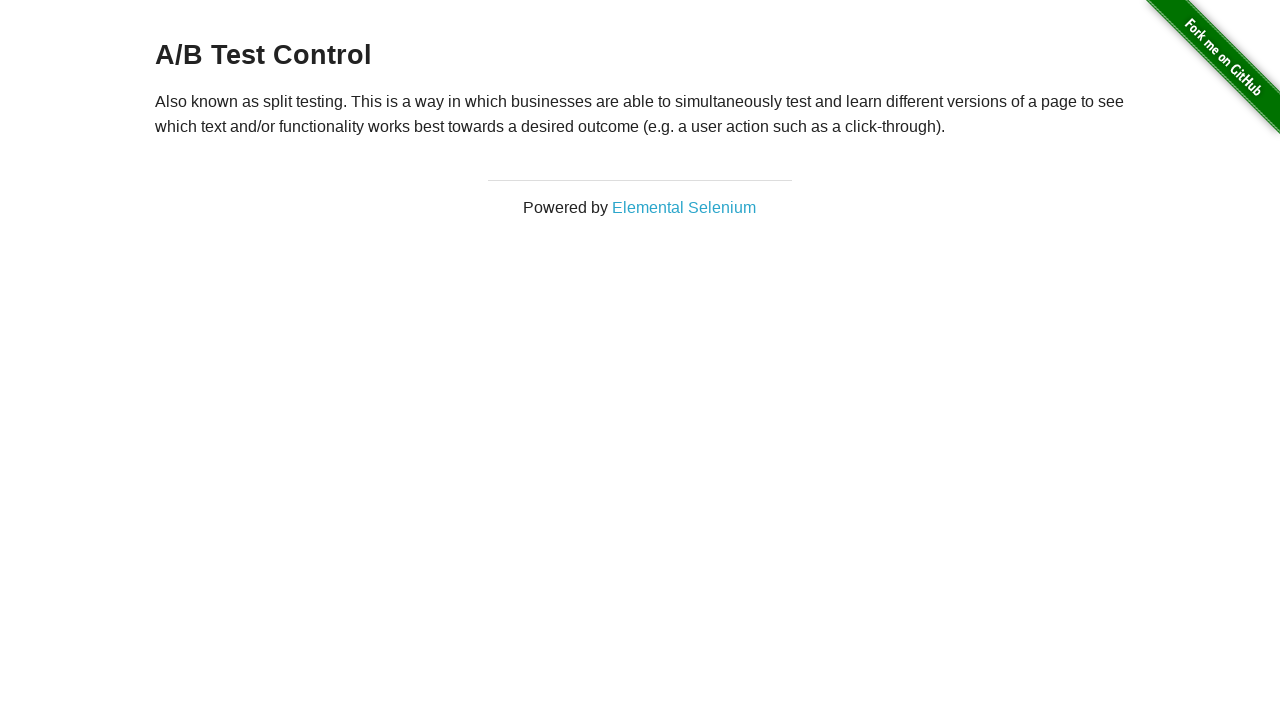

Retrieved initial page heading text
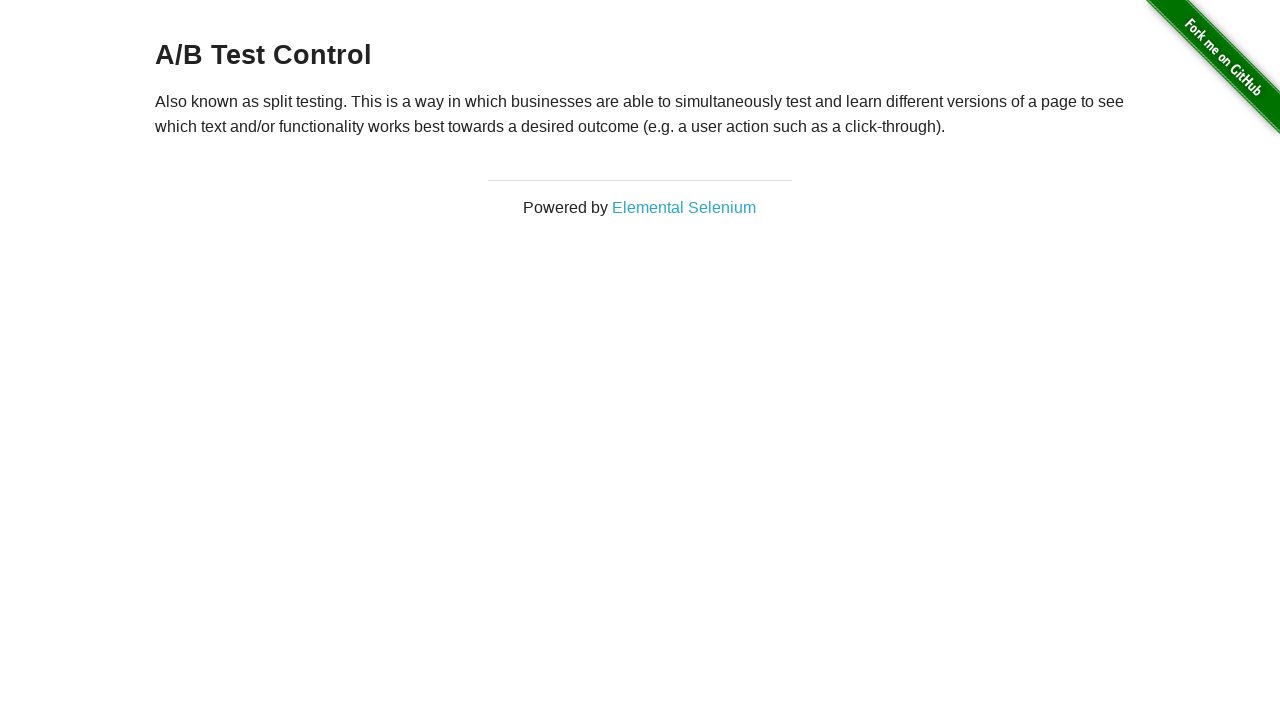

Verified heading is one of the A/B test variations
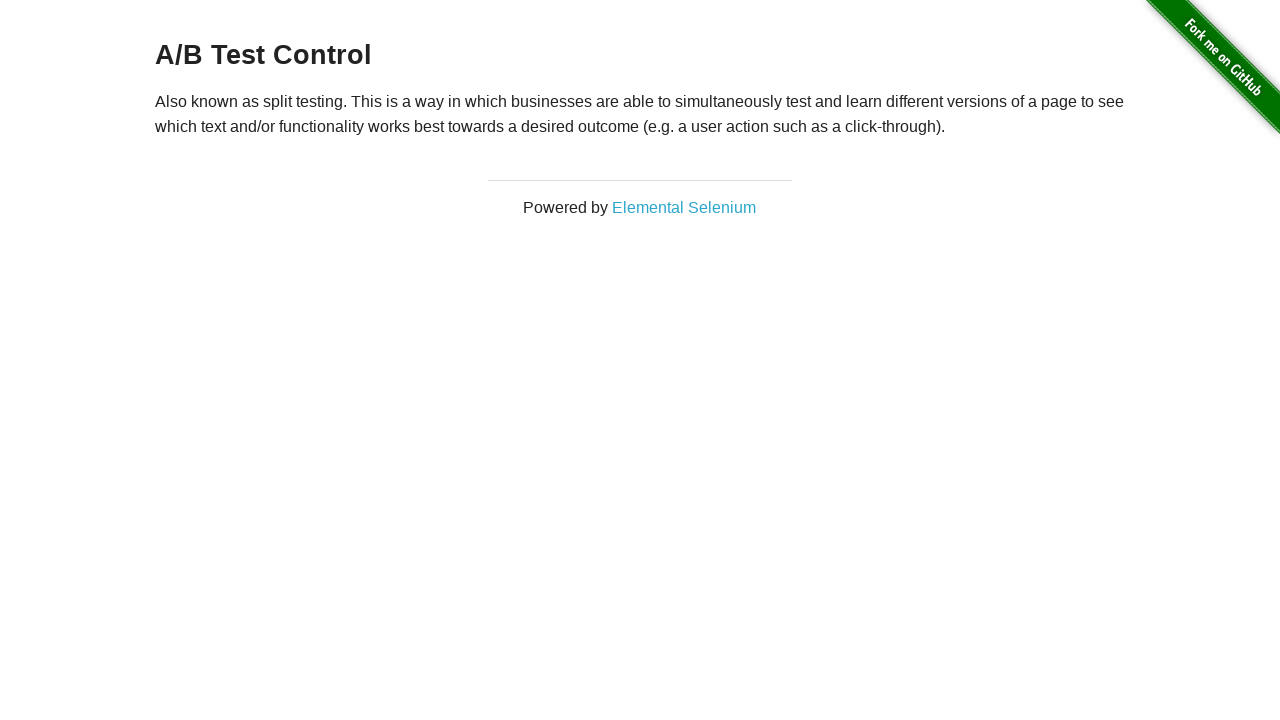

Added optimizelyOptOut cookie to context
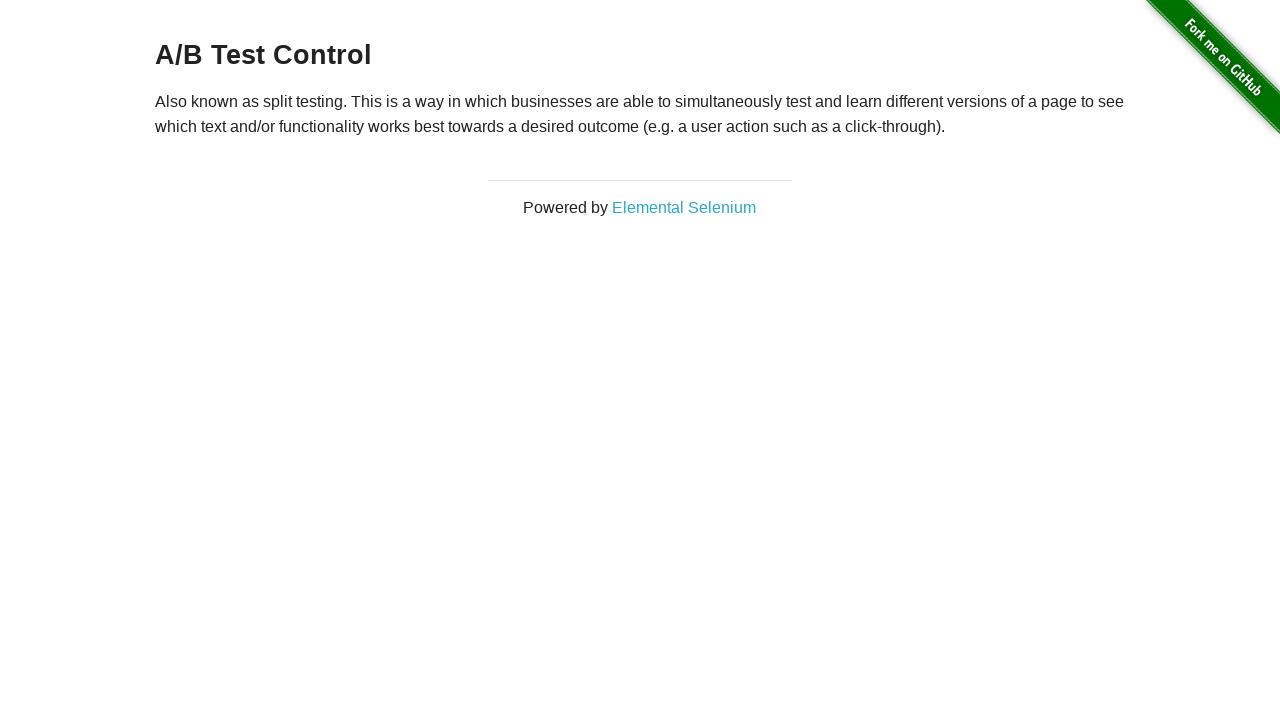

Reloaded page after adding opt-out cookie
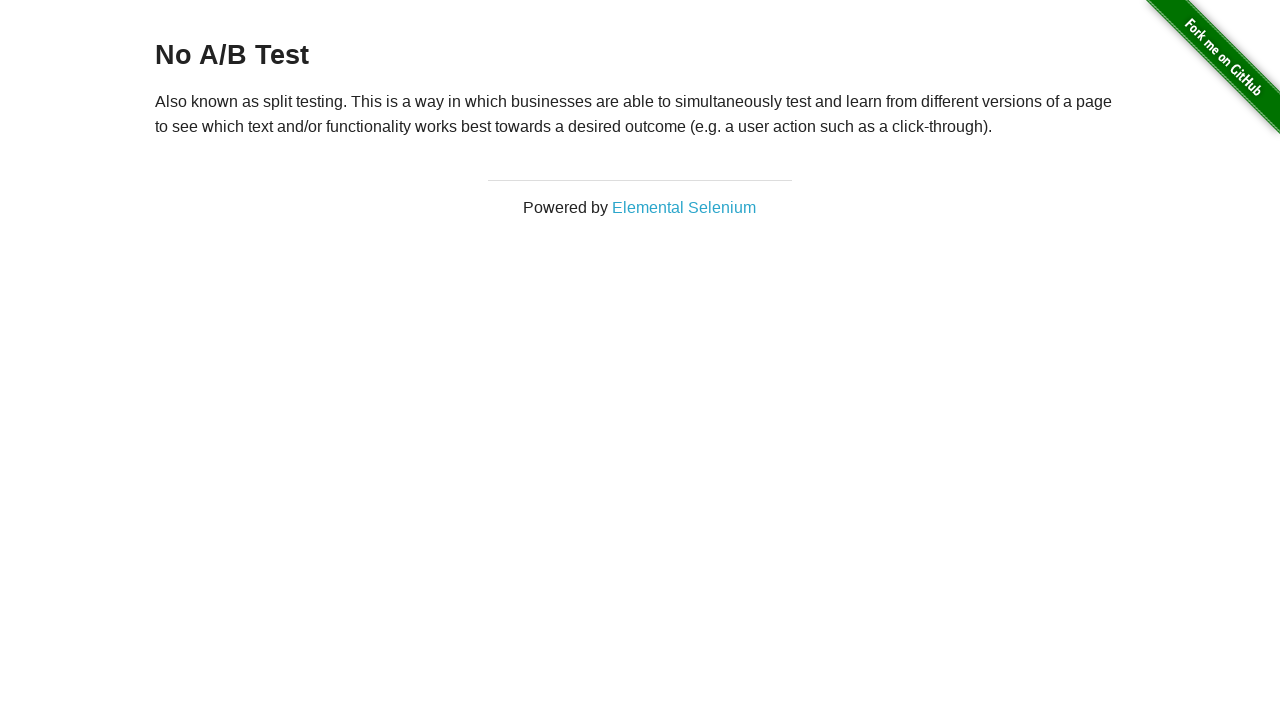

Retrieved heading text after page reload
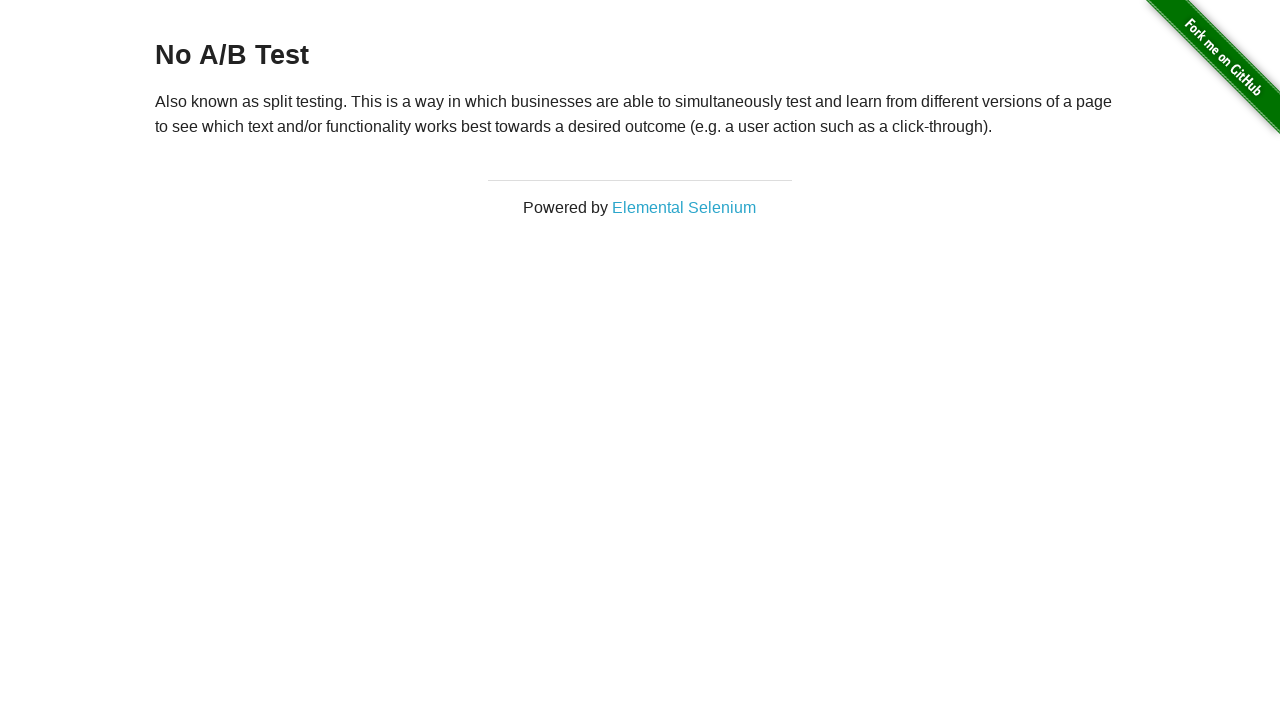

Verified heading changed to 'No A/B Test' after opt-out
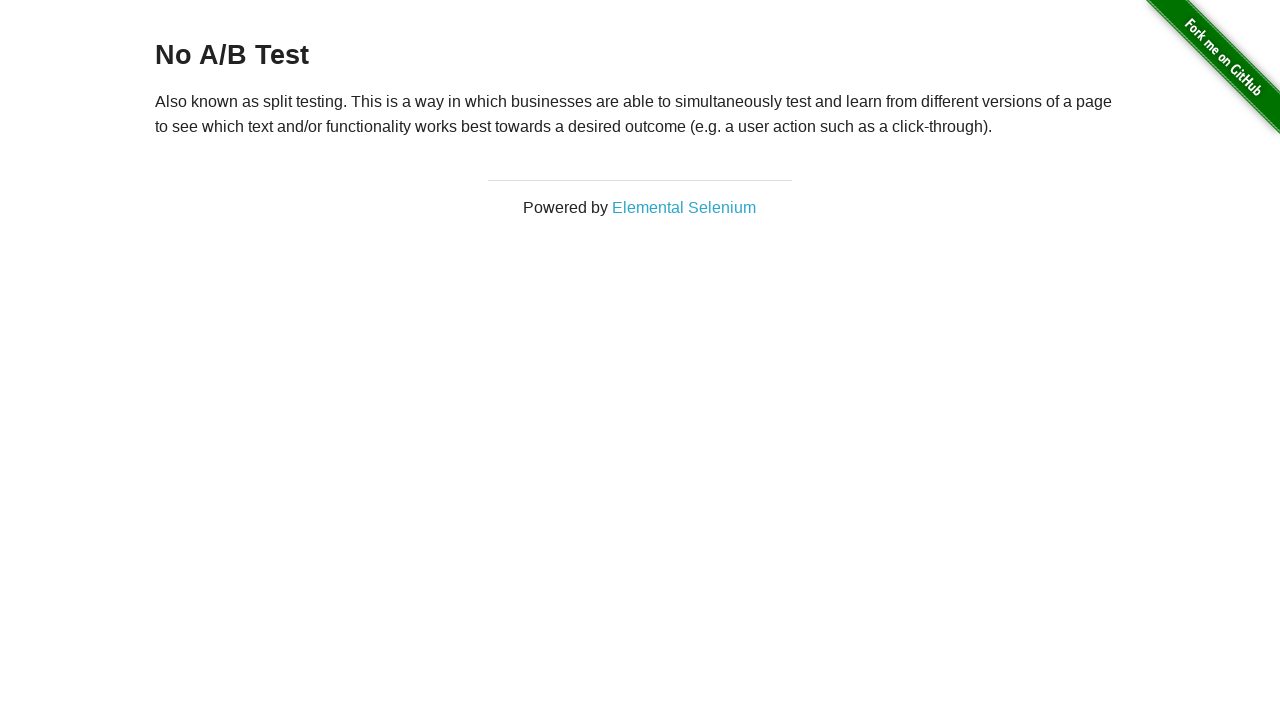

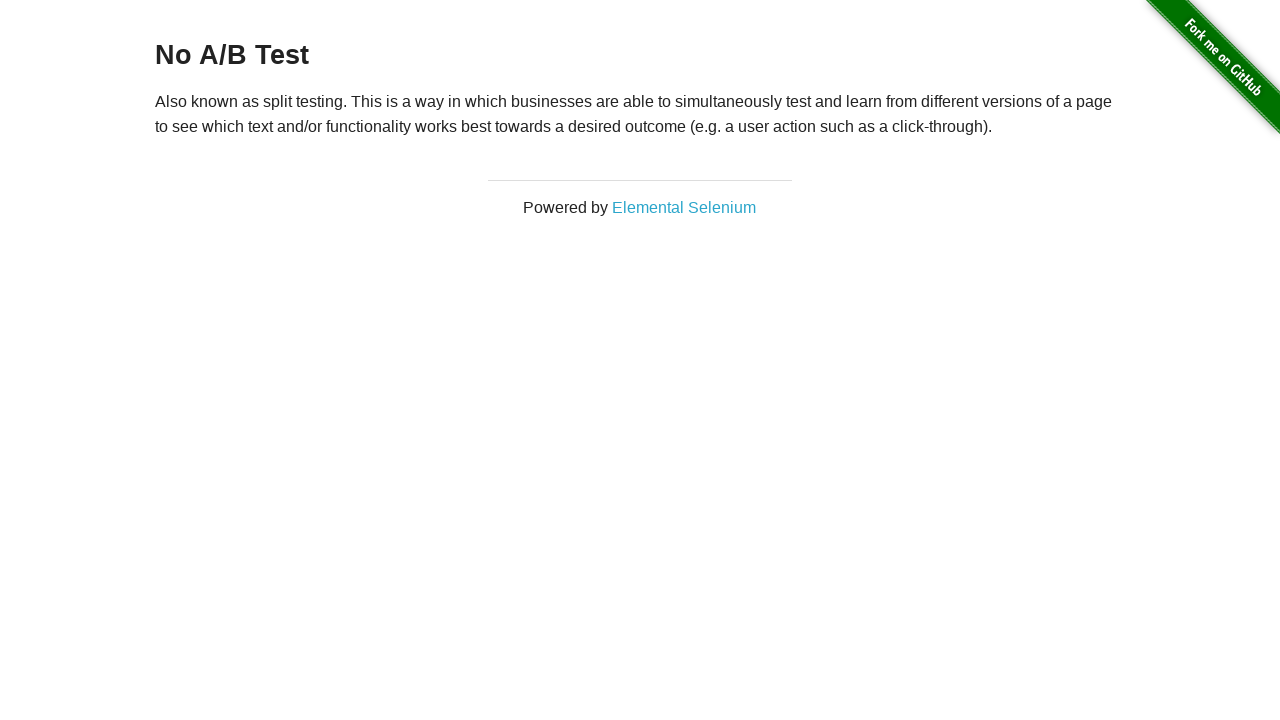